Tests that the currently applied filter is highlighted with the selected class

Starting URL: https://demo.playwright.dev/todomvc

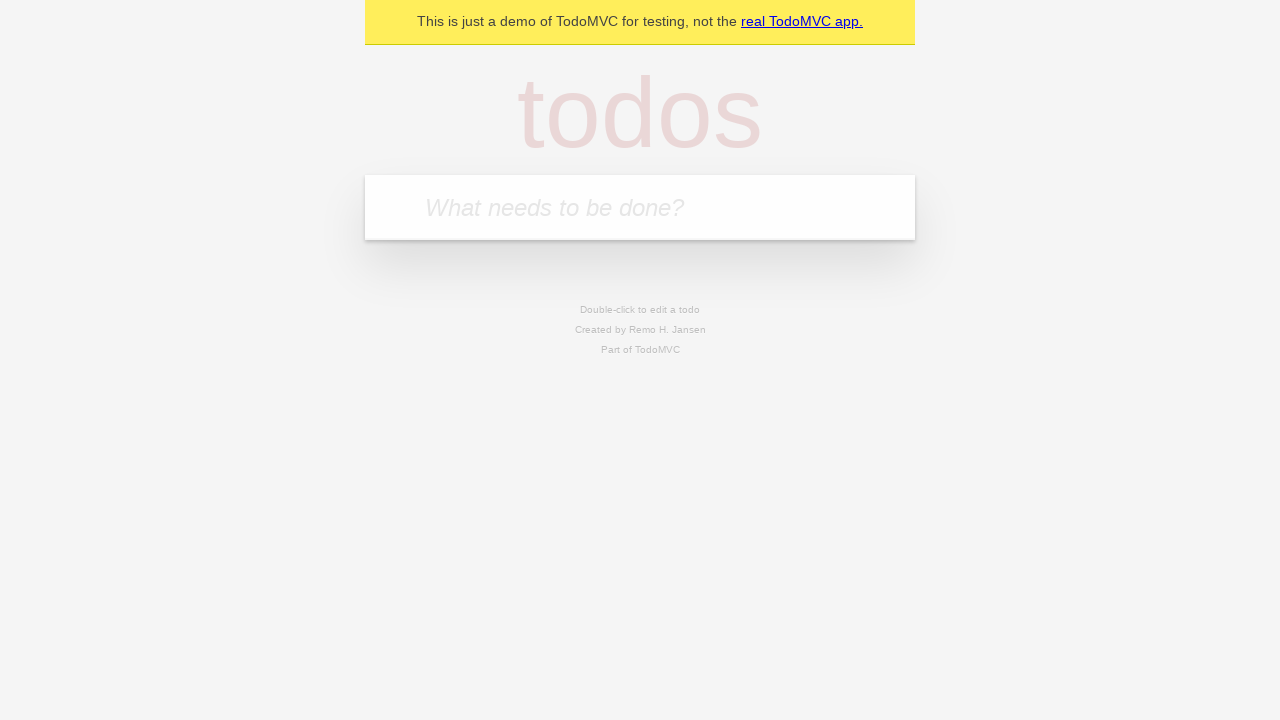

Filled todo input with 'buy some cheese' on internal:attr=[placeholder="What needs to be done?"i]
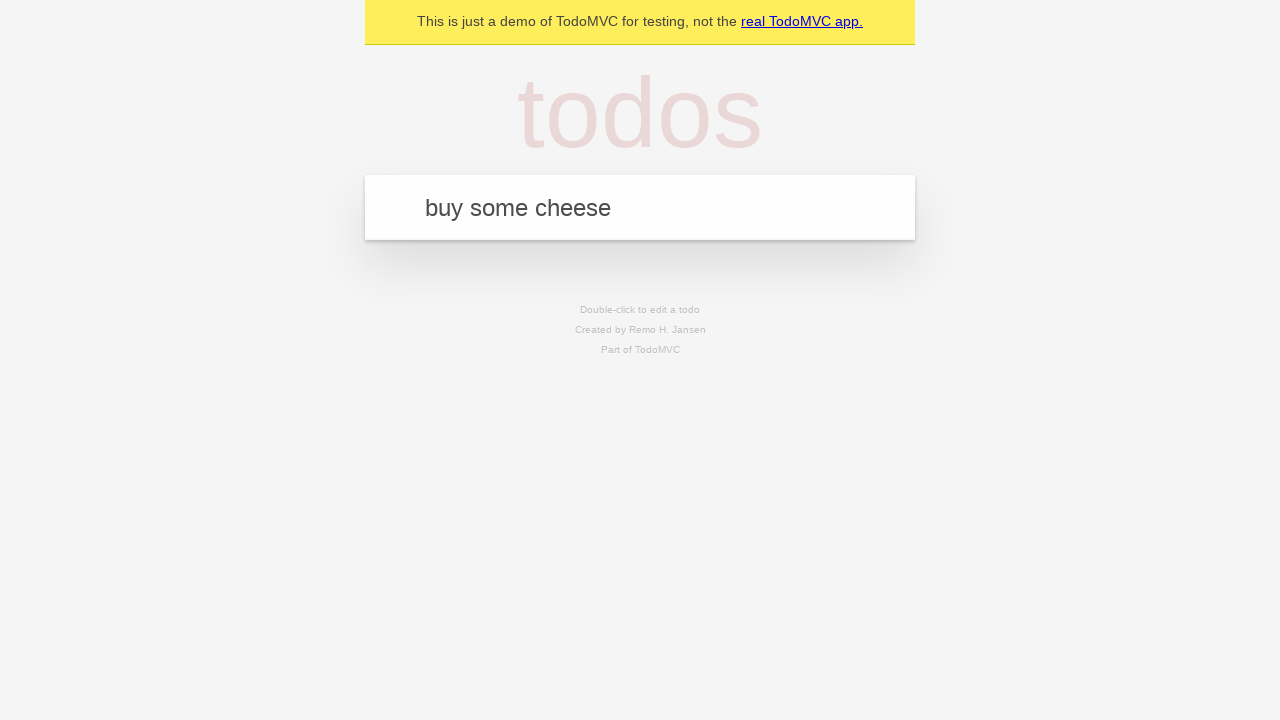

Pressed Enter to create todo 'buy some cheese' on internal:attr=[placeholder="What needs to be done?"i]
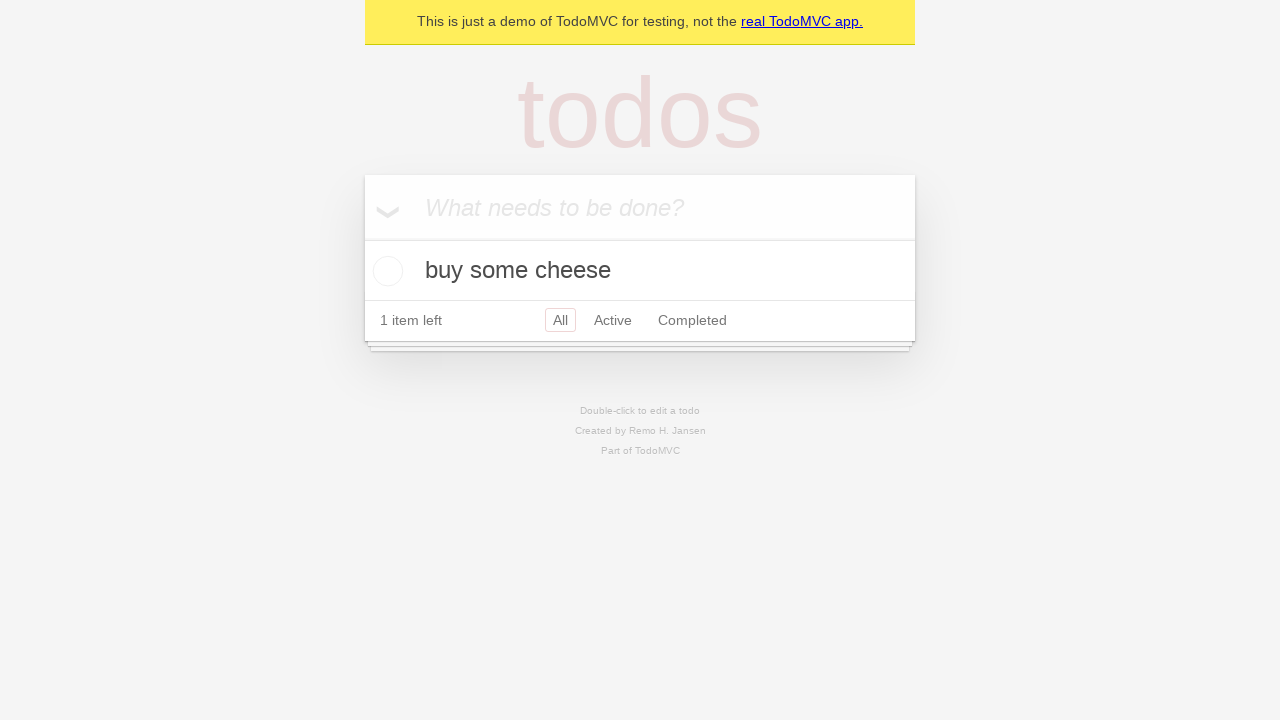

Filled todo input with 'feed the cat' on internal:attr=[placeholder="What needs to be done?"i]
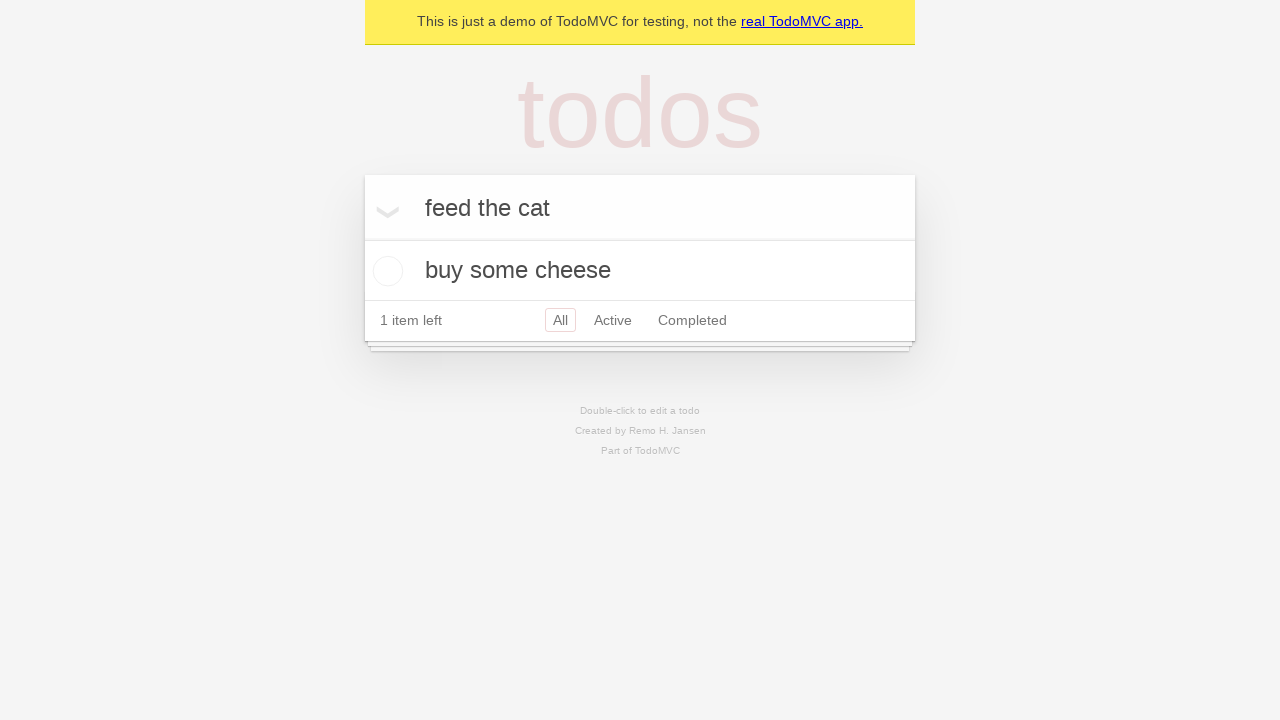

Pressed Enter to create todo 'feed the cat' on internal:attr=[placeholder="What needs to be done?"i]
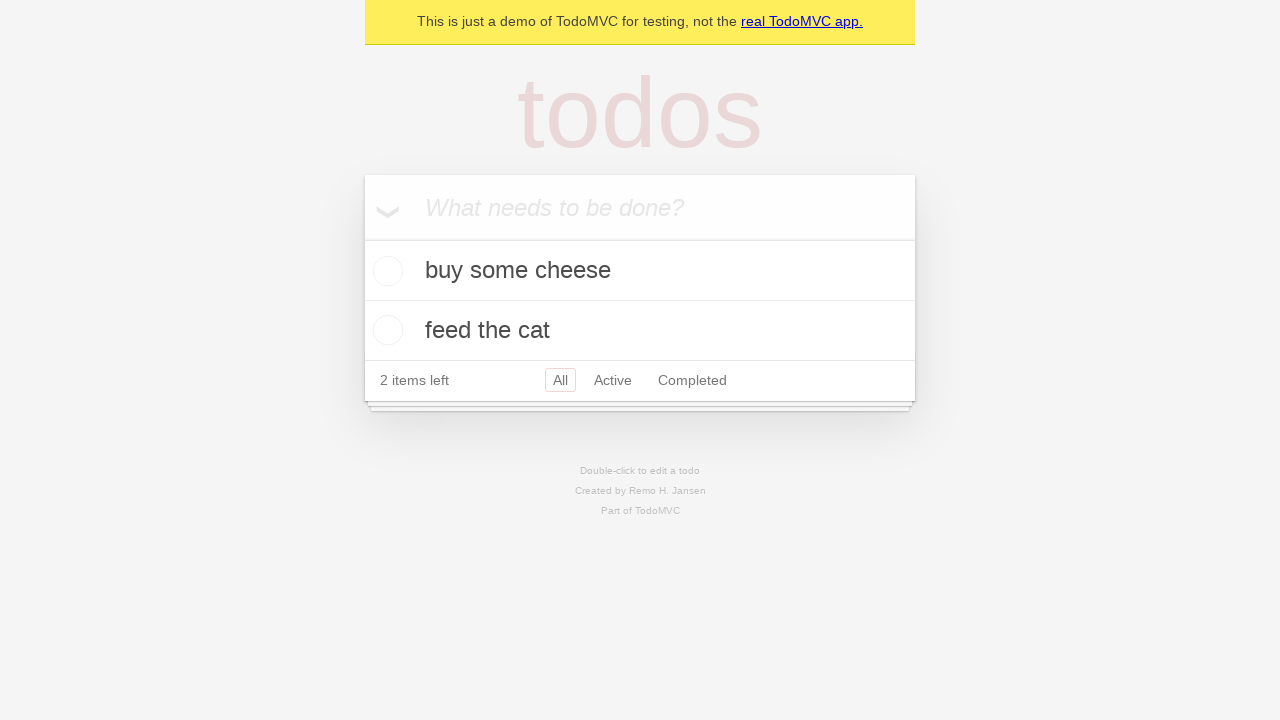

Filled todo input with 'book a doctors appointment' on internal:attr=[placeholder="What needs to be done?"i]
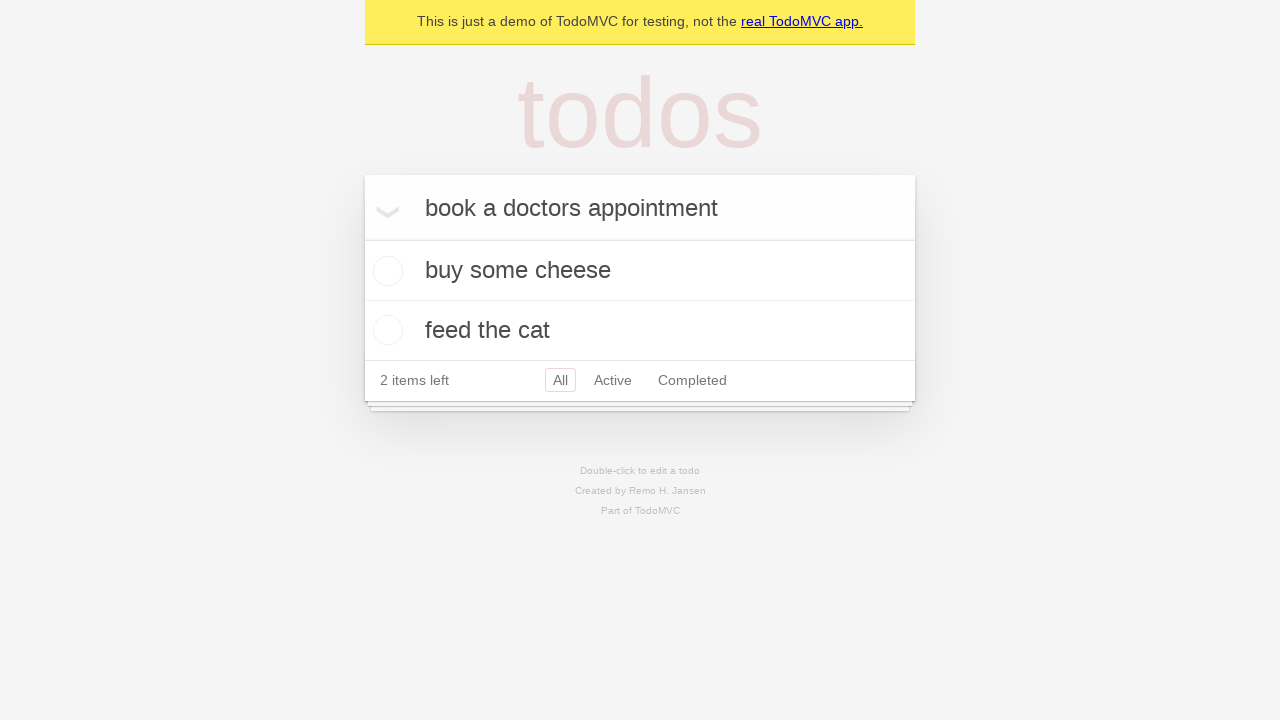

Pressed Enter to create todo 'book a doctors appointment' on internal:attr=[placeholder="What needs to be done?"i]
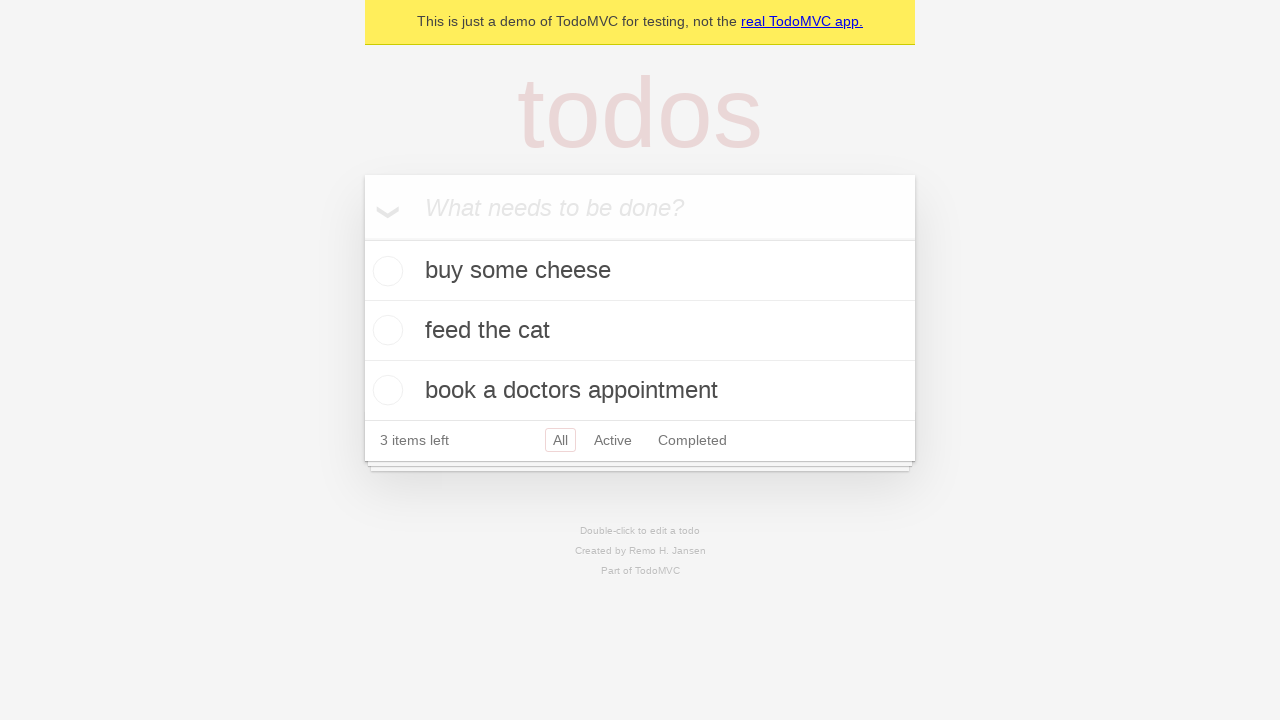

All three todo items loaded
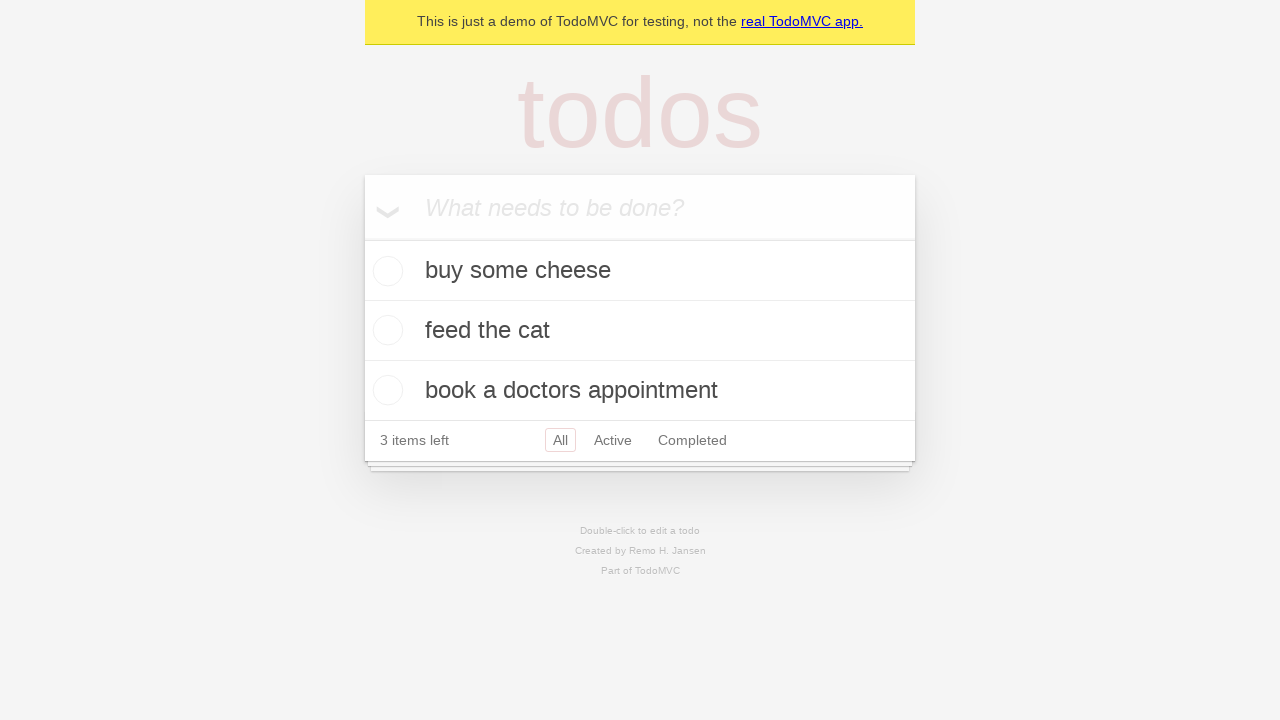

Created locators for Active and Completed filter links
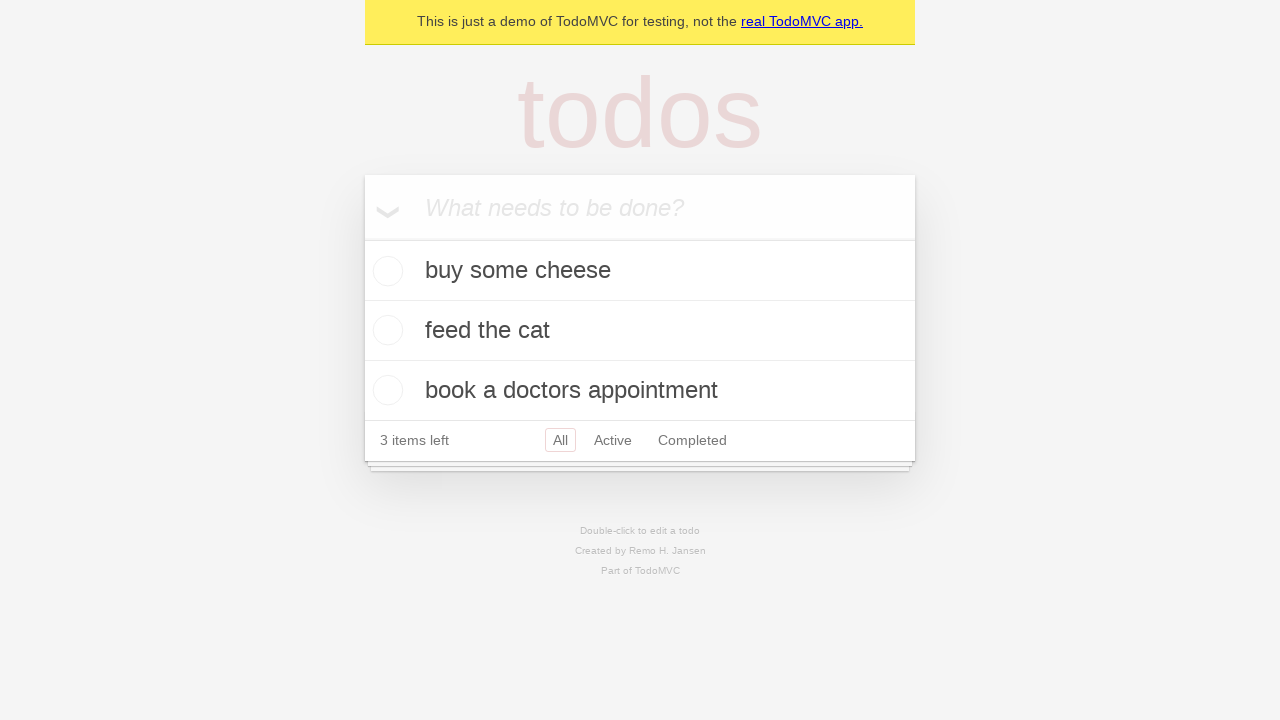

Clicked Active filter link at (613, 440) on internal:role=link[name="Active"i]
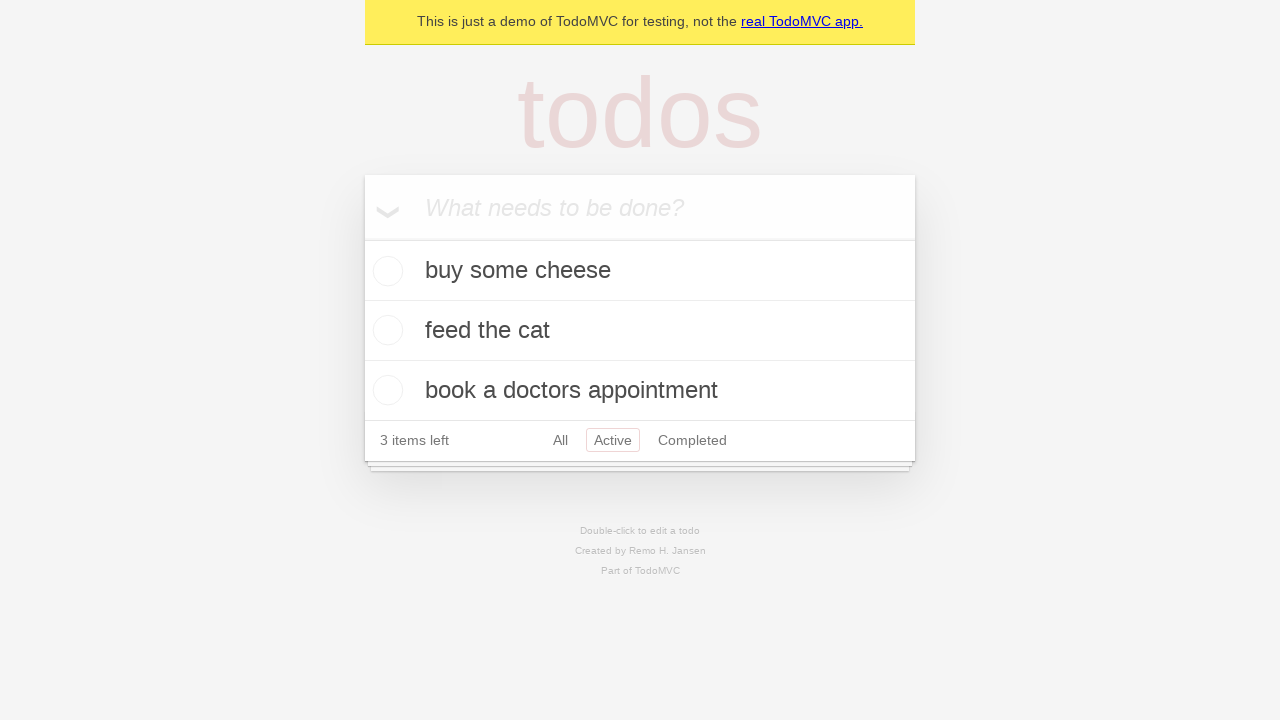

Clicked Completed filter link at (692, 440) on internal:role=link[name="Completed"i]
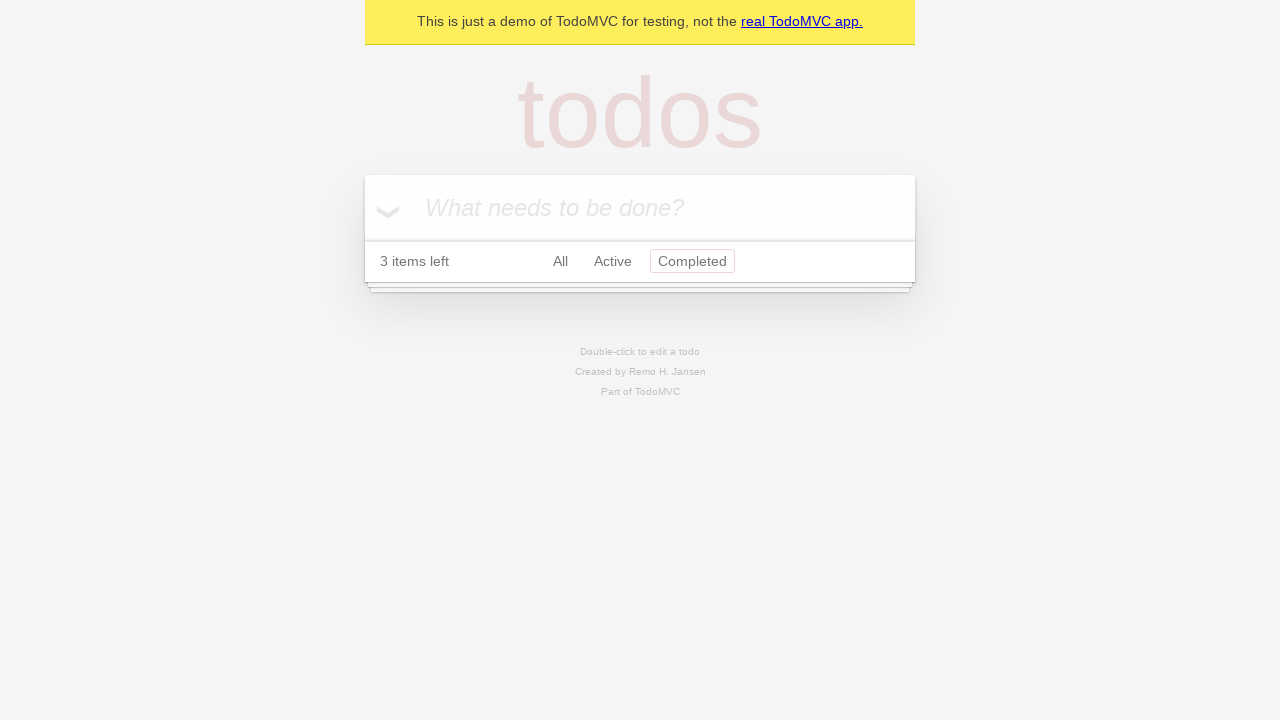

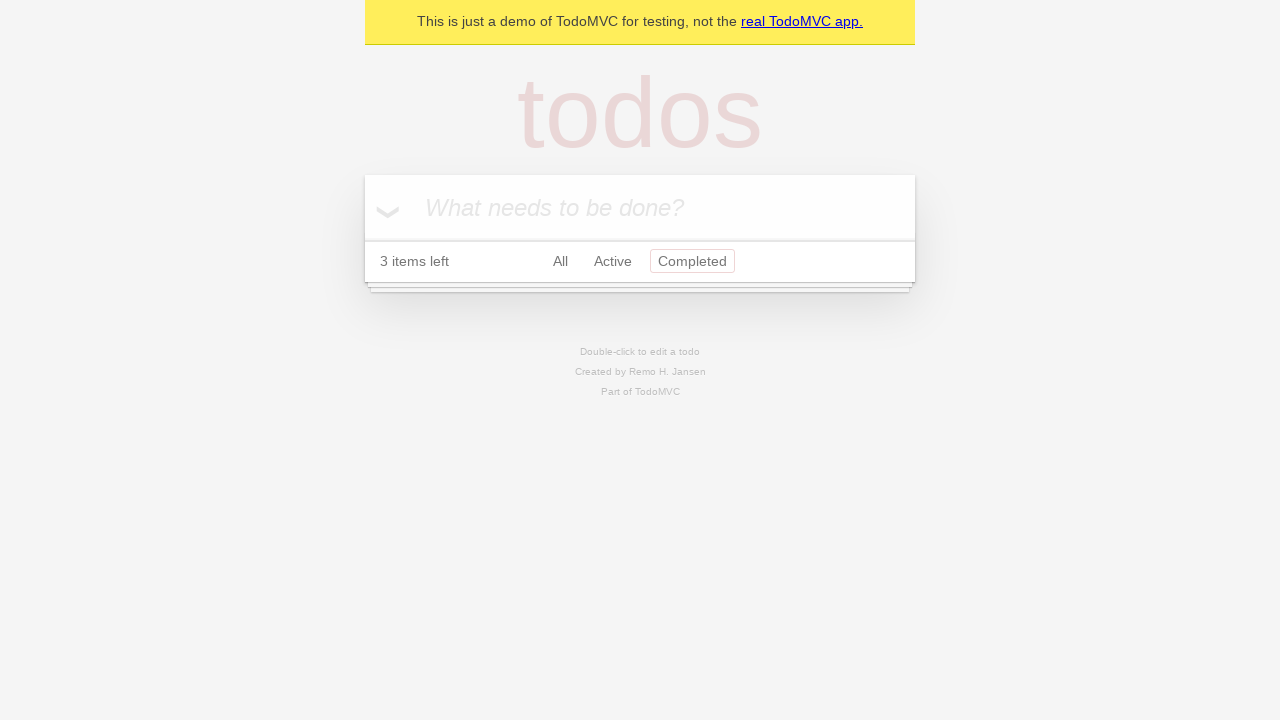